Navigates to the Calley lifetime offer expired page on mobile viewport and verifies the page loads correctly

Starting URL: https://www.getcalley.com/calley-lifetime-offer-expired/

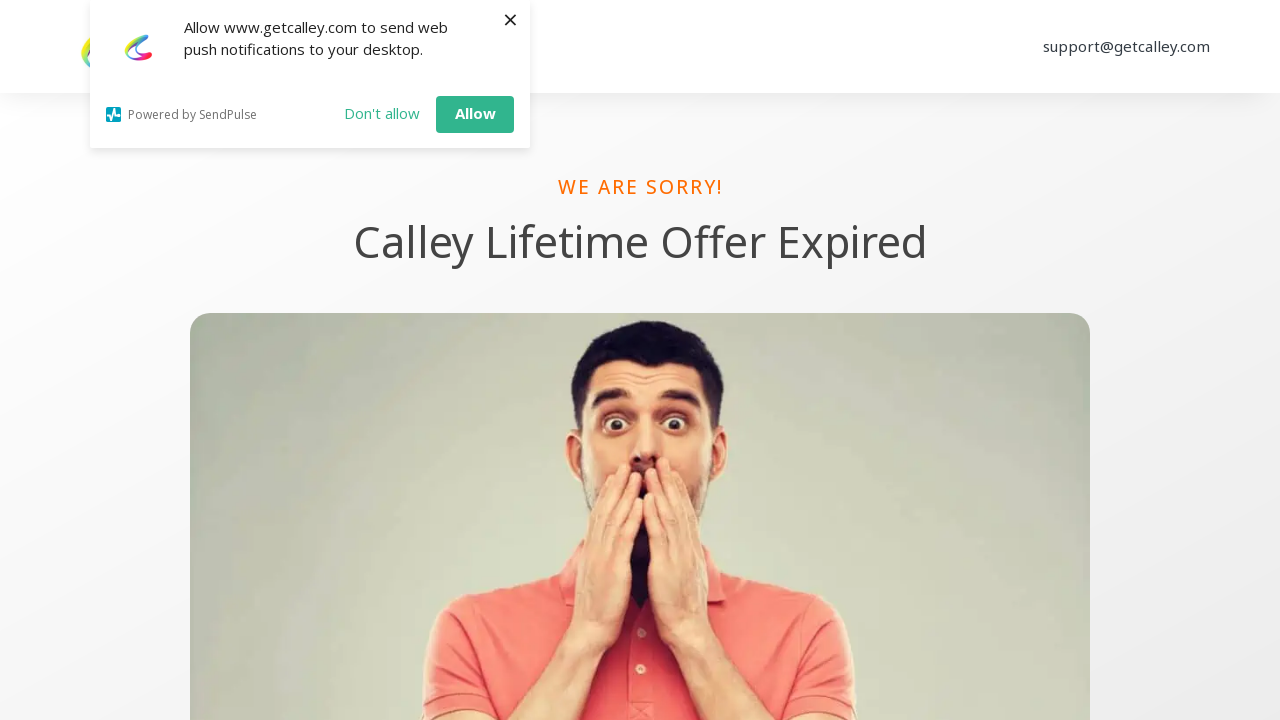

Set mobile viewport to 360x640
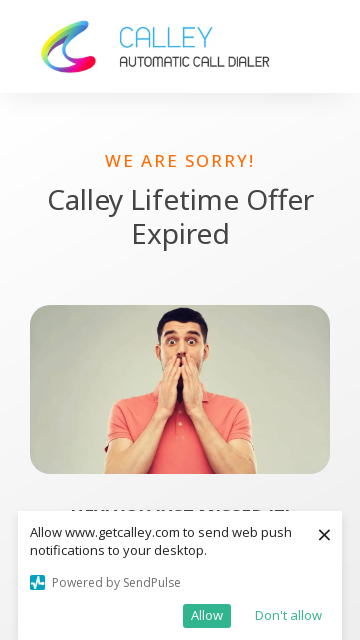

Waited for page DOM content to load
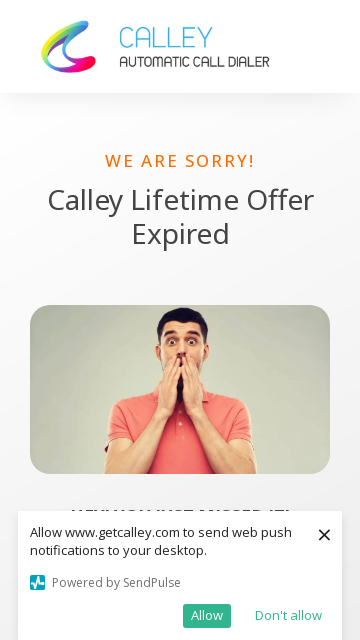

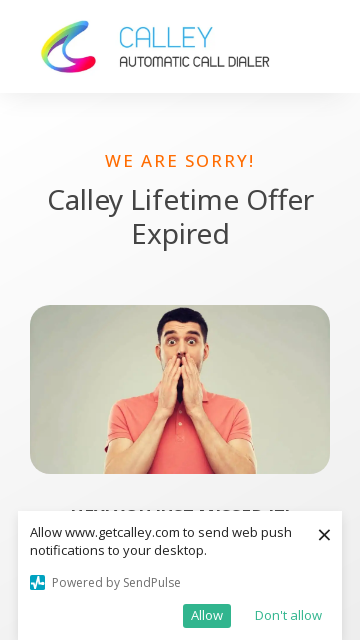